Tests jQuery UI interactions by selecting multiple items using Ctrl+Click in the Selectable demo, then navigates to the Droppable demo and performs a drag-and-drop operation.

Starting URL: https://jqueryui.com/selectable/

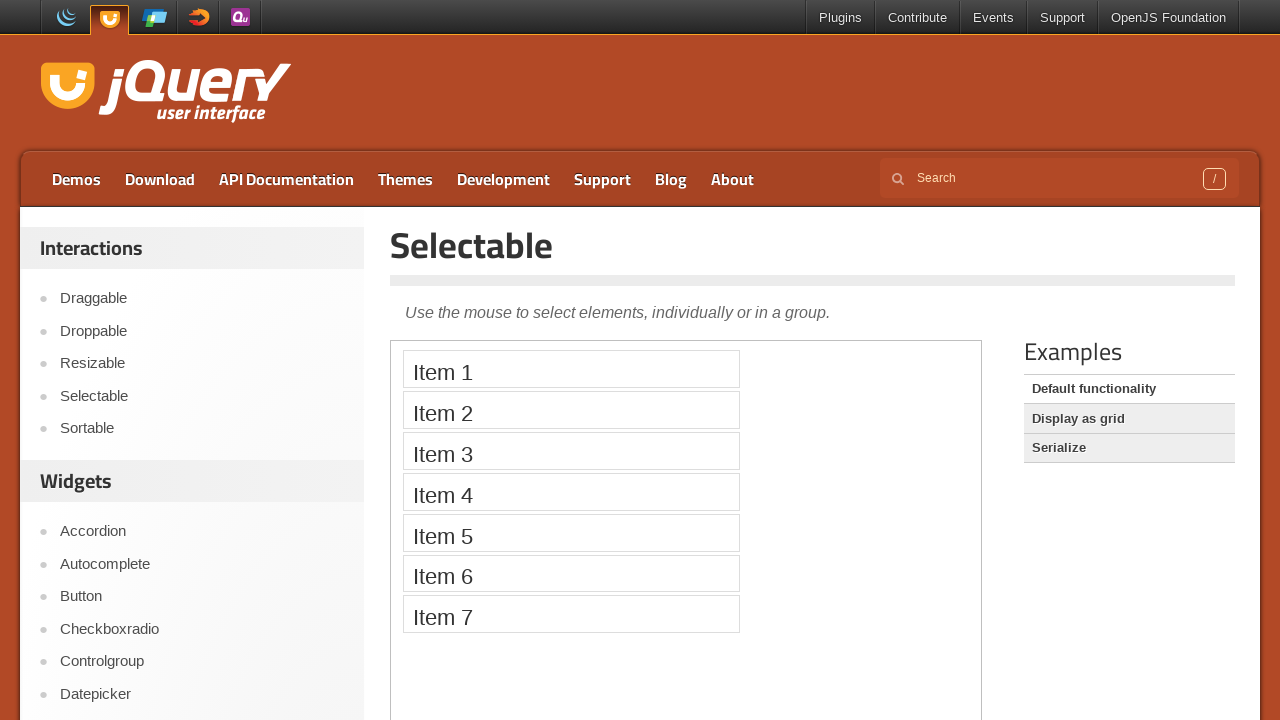

Switched to demo iframe
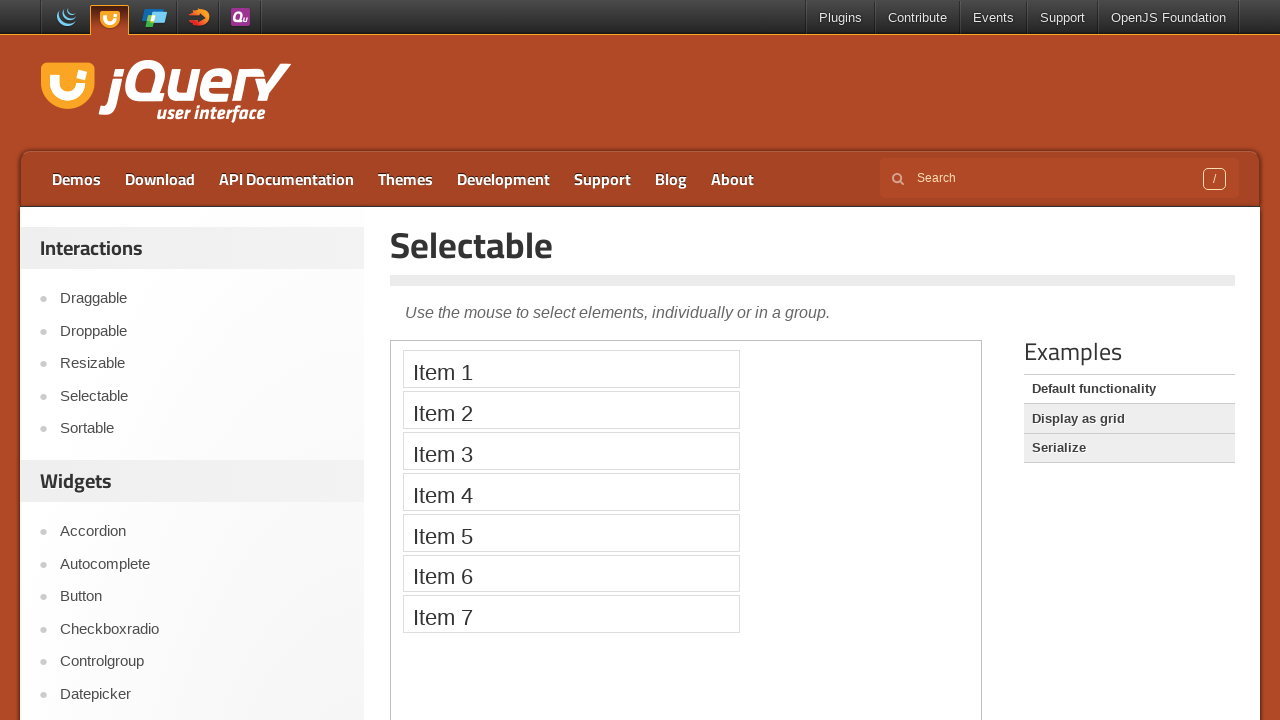

Located all selectable items
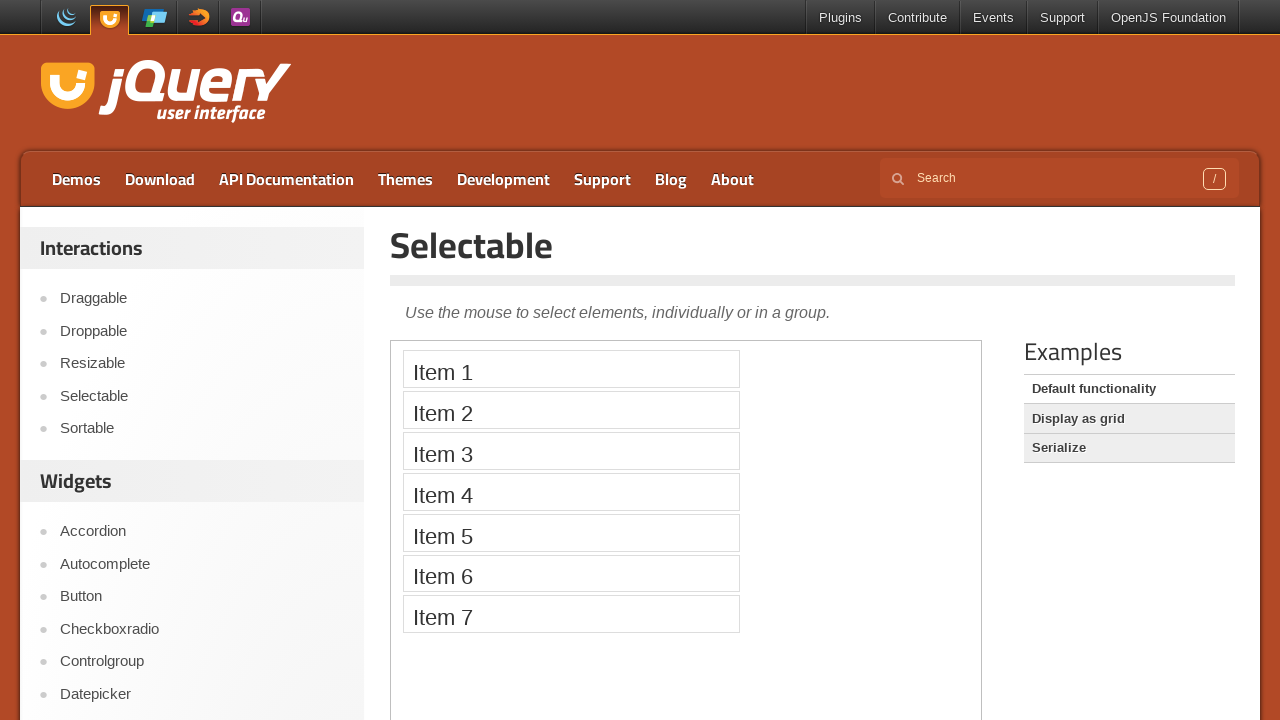

Scrolled first item into view
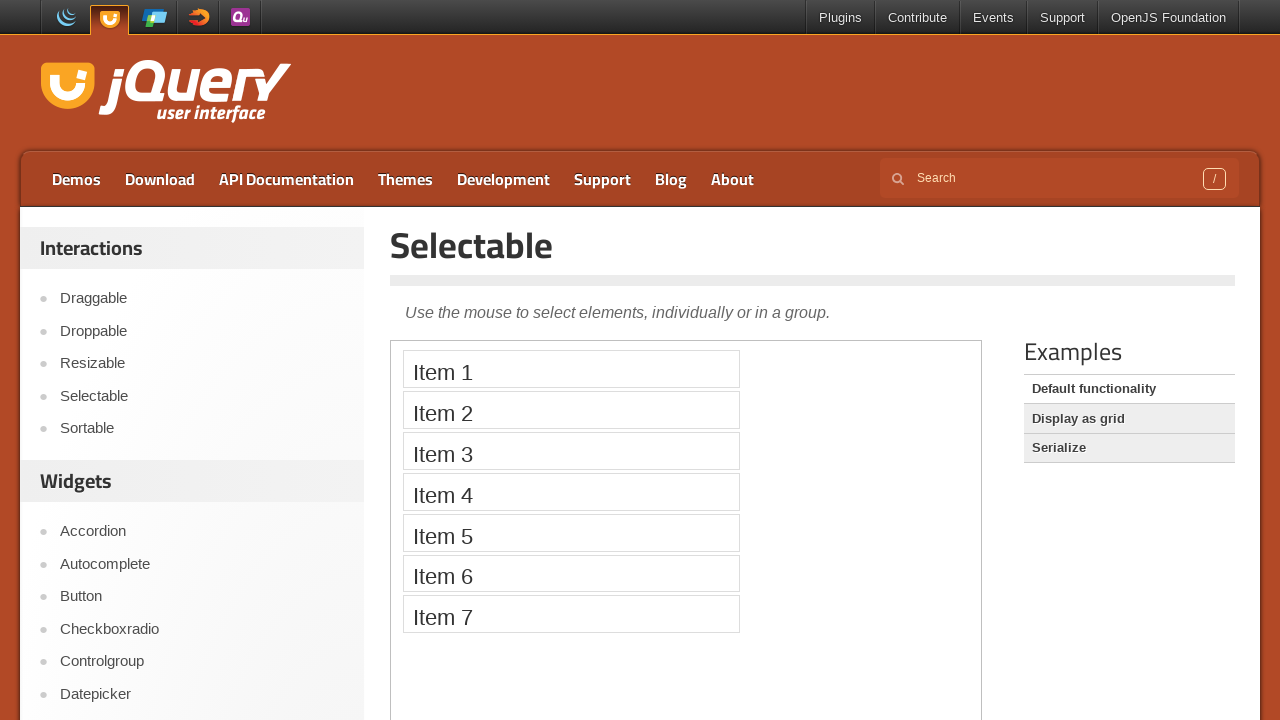

Ctrl+clicked item 1 of 7 at (571, 369) on iframe.demo-frame >> internal:control=enter-frame >> xpath=//li[contains(text(),
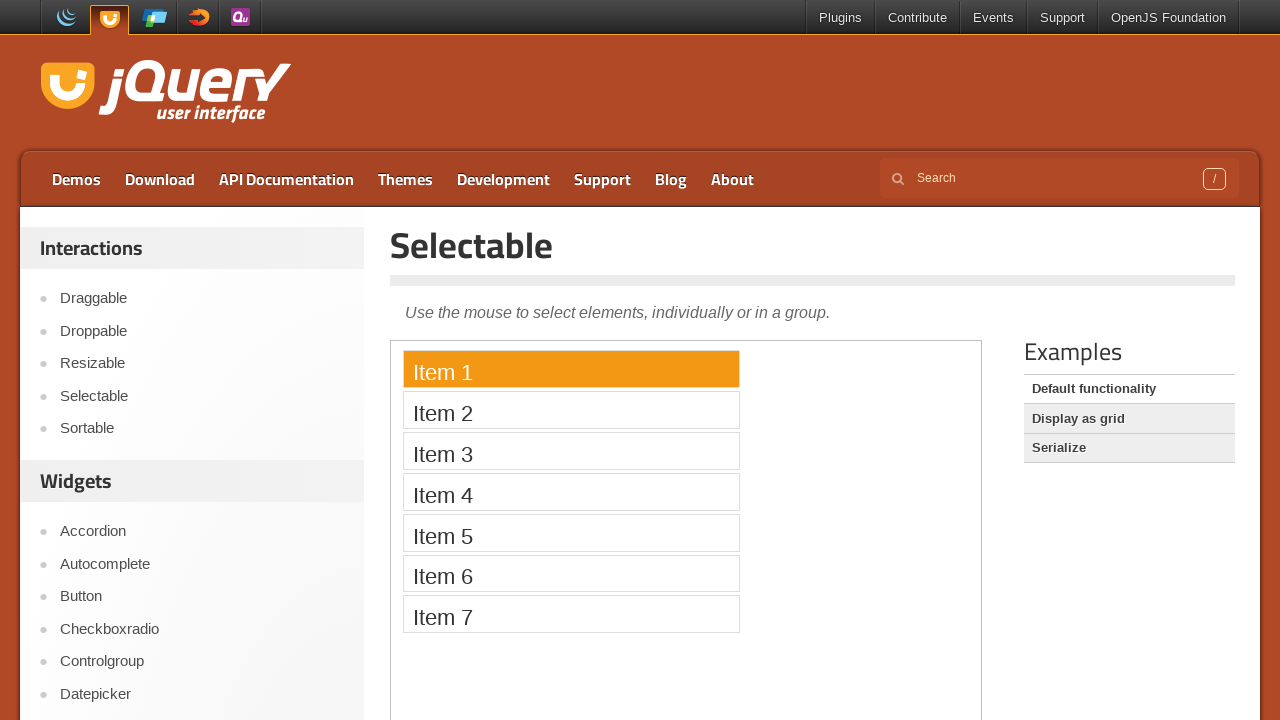

Waited 500ms after selecting item 1
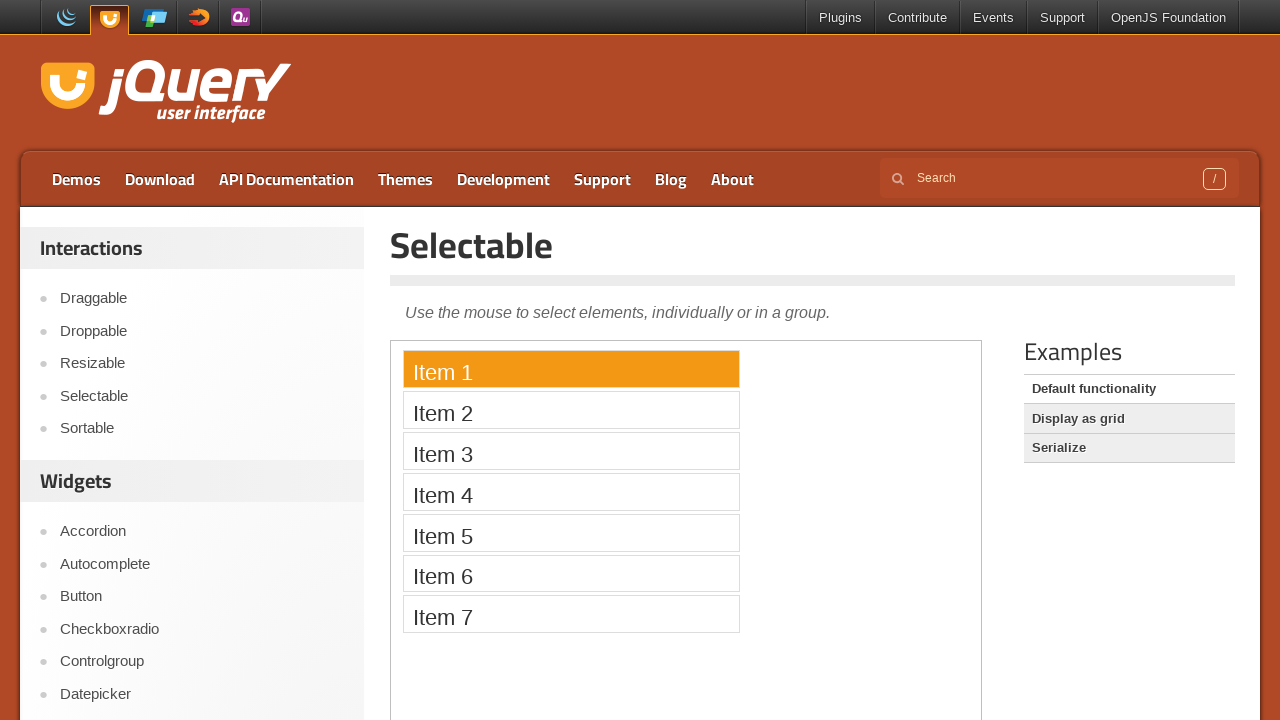

Ctrl+clicked item 2 of 7 at (571, 410) on iframe.demo-frame >> internal:control=enter-frame >> xpath=//li[contains(text(),
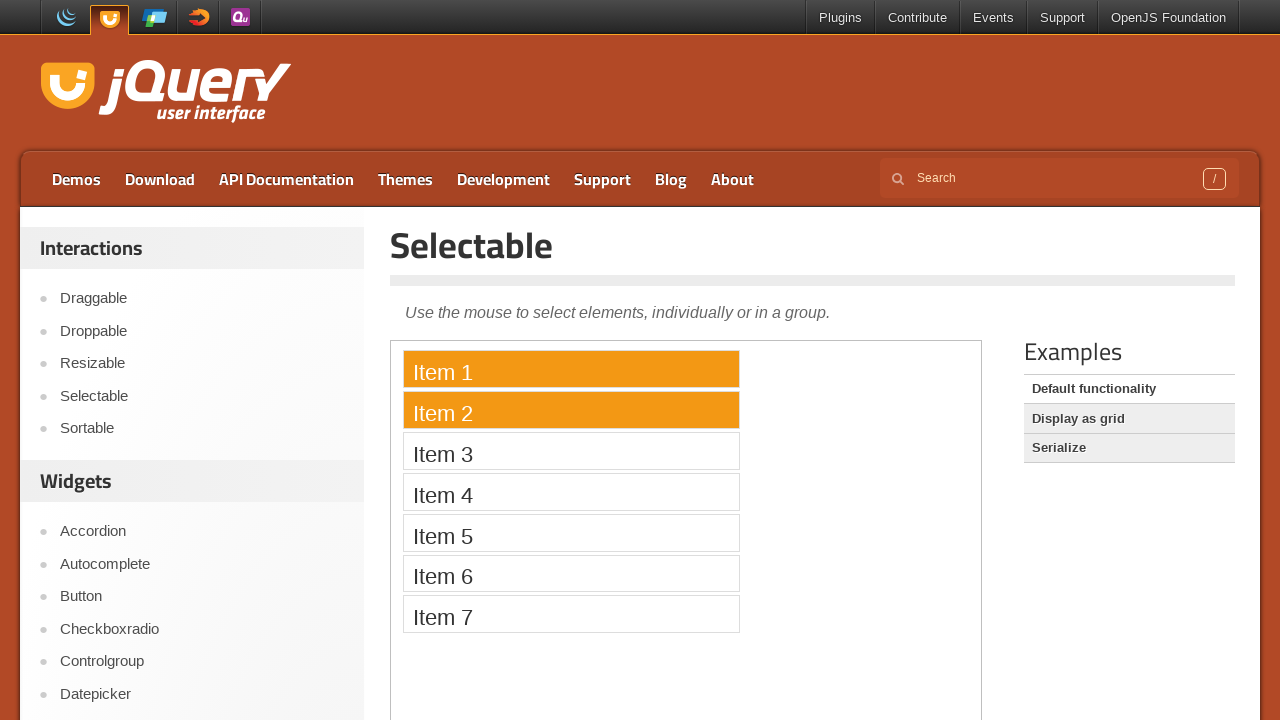

Waited 500ms after selecting item 2
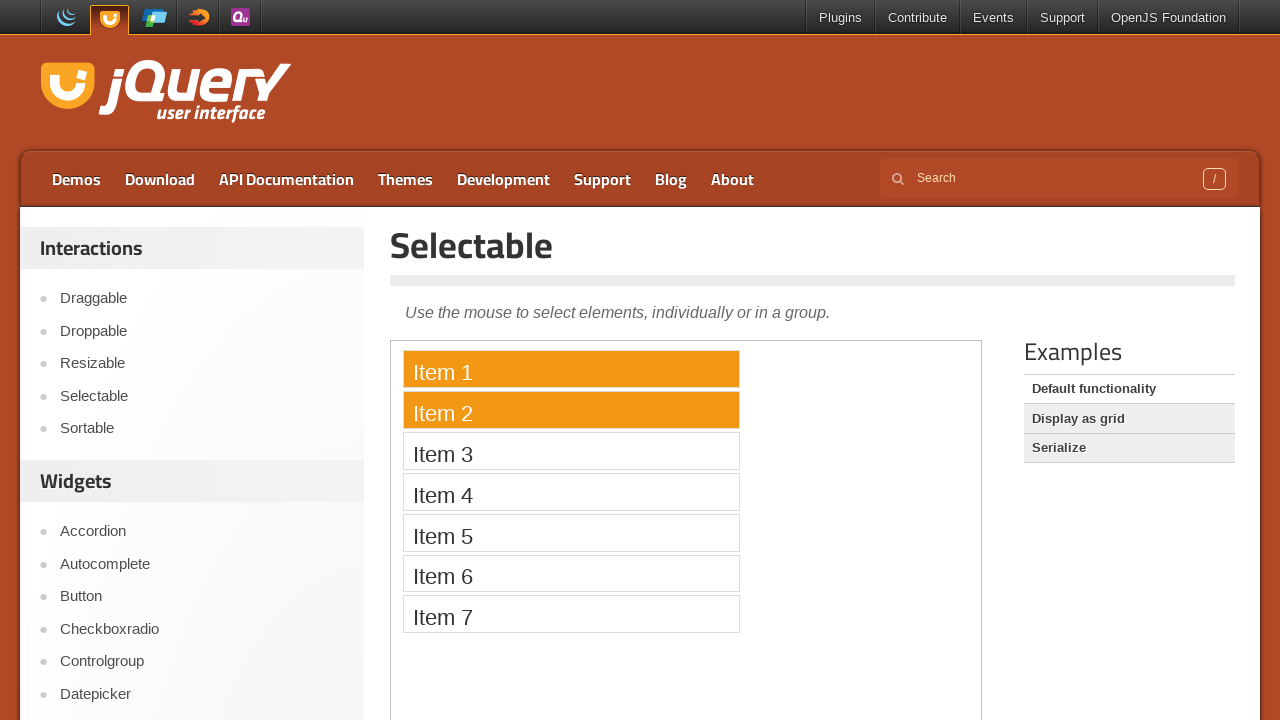

Ctrl+clicked item 3 of 7 at (571, 451) on iframe.demo-frame >> internal:control=enter-frame >> xpath=//li[contains(text(),
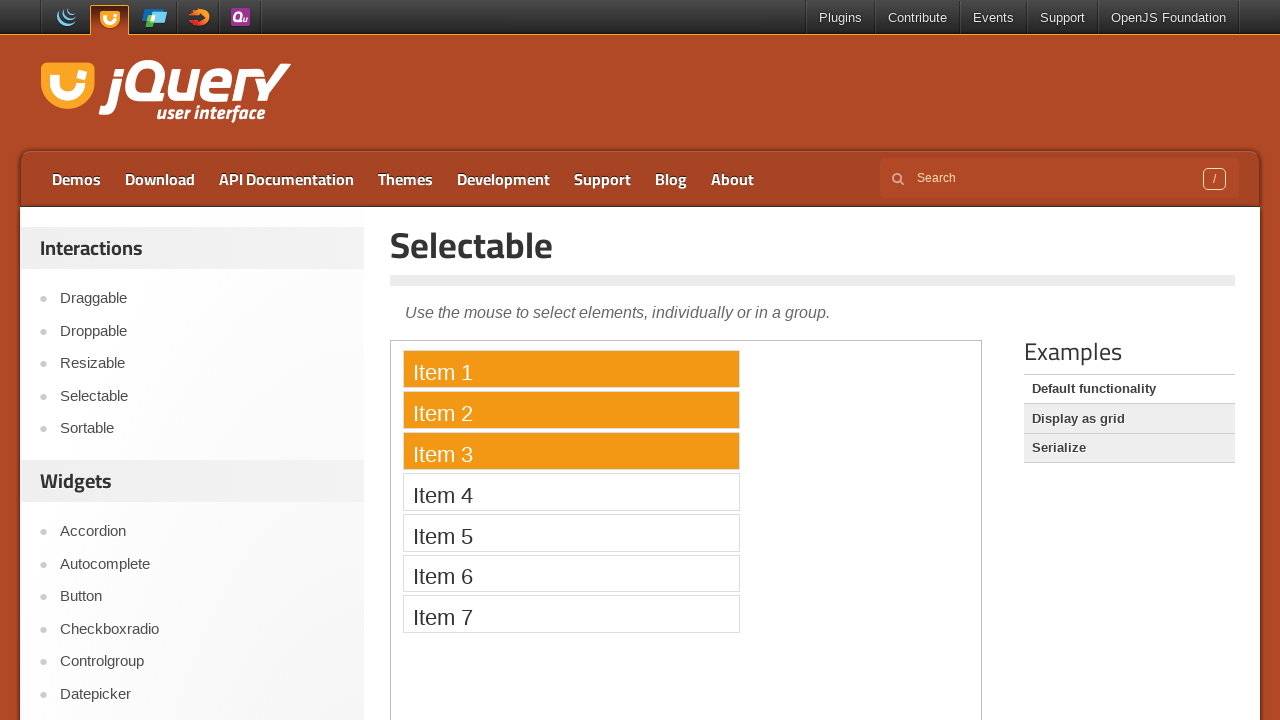

Waited 500ms after selecting item 3
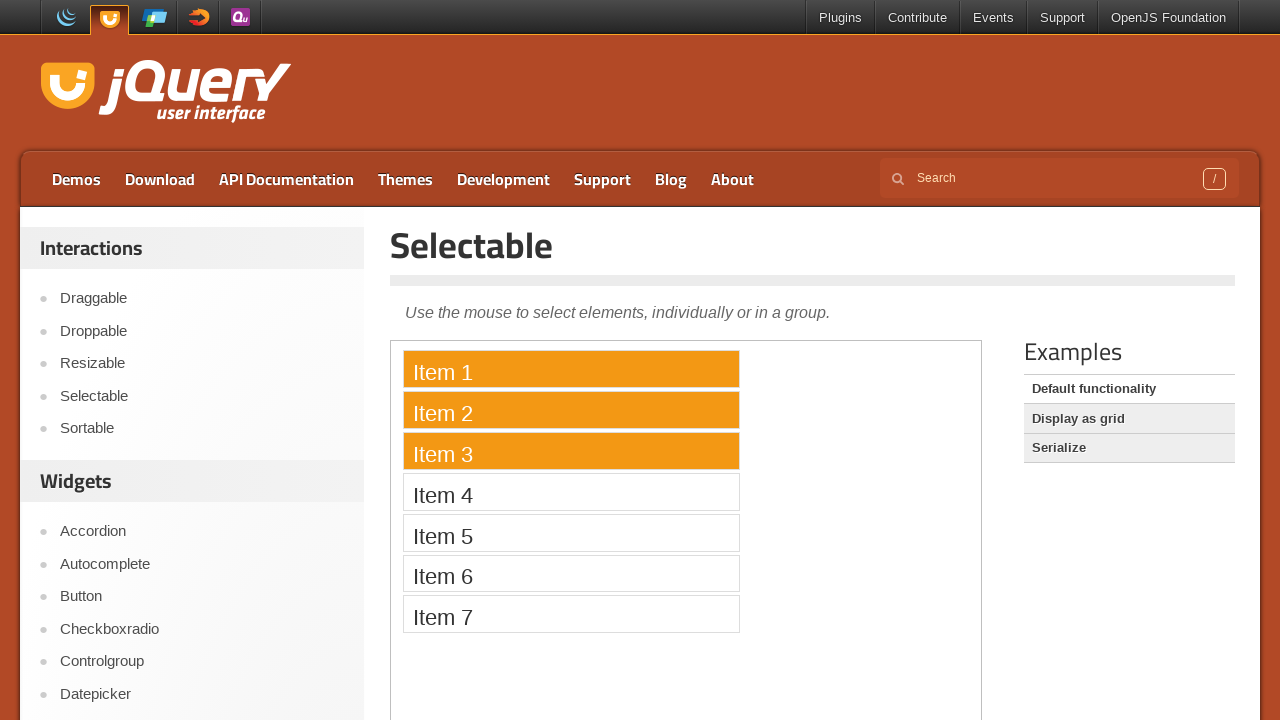

Ctrl+clicked item 4 of 7 at (571, 492) on iframe.demo-frame >> internal:control=enter-frame >> xpath=//li[contains(text(),
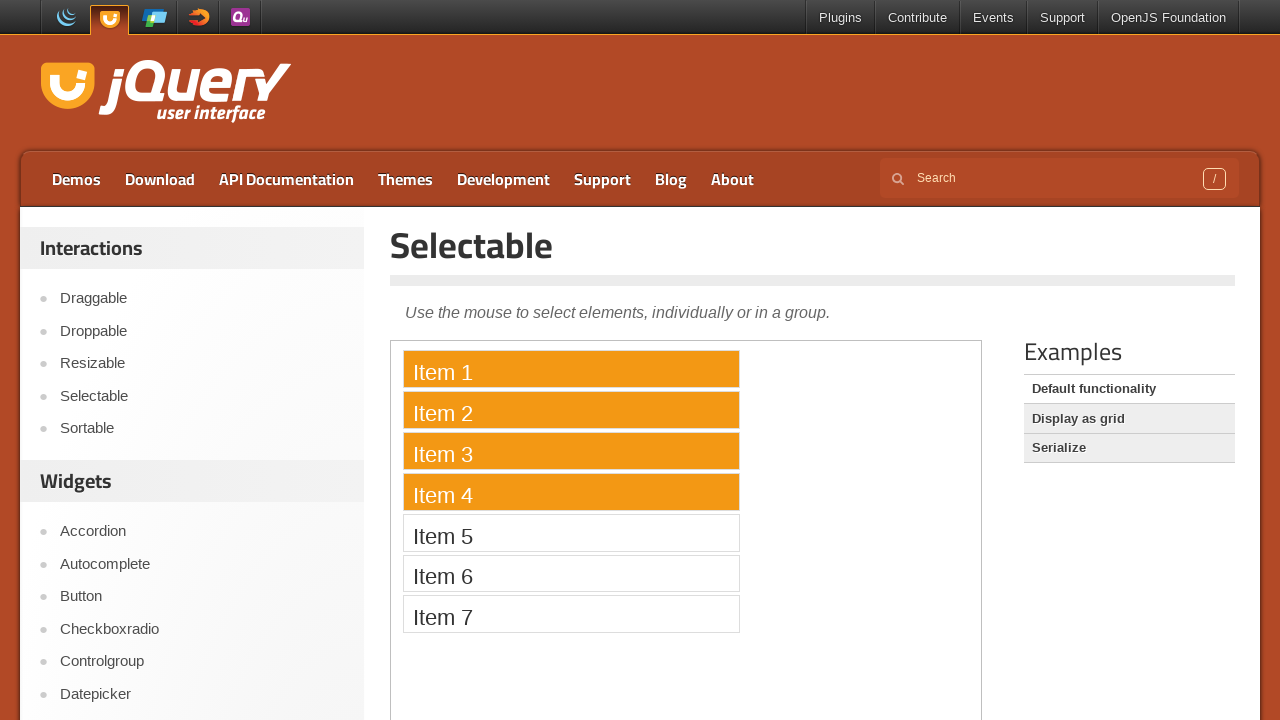

Waited 500ms after selecting item 4
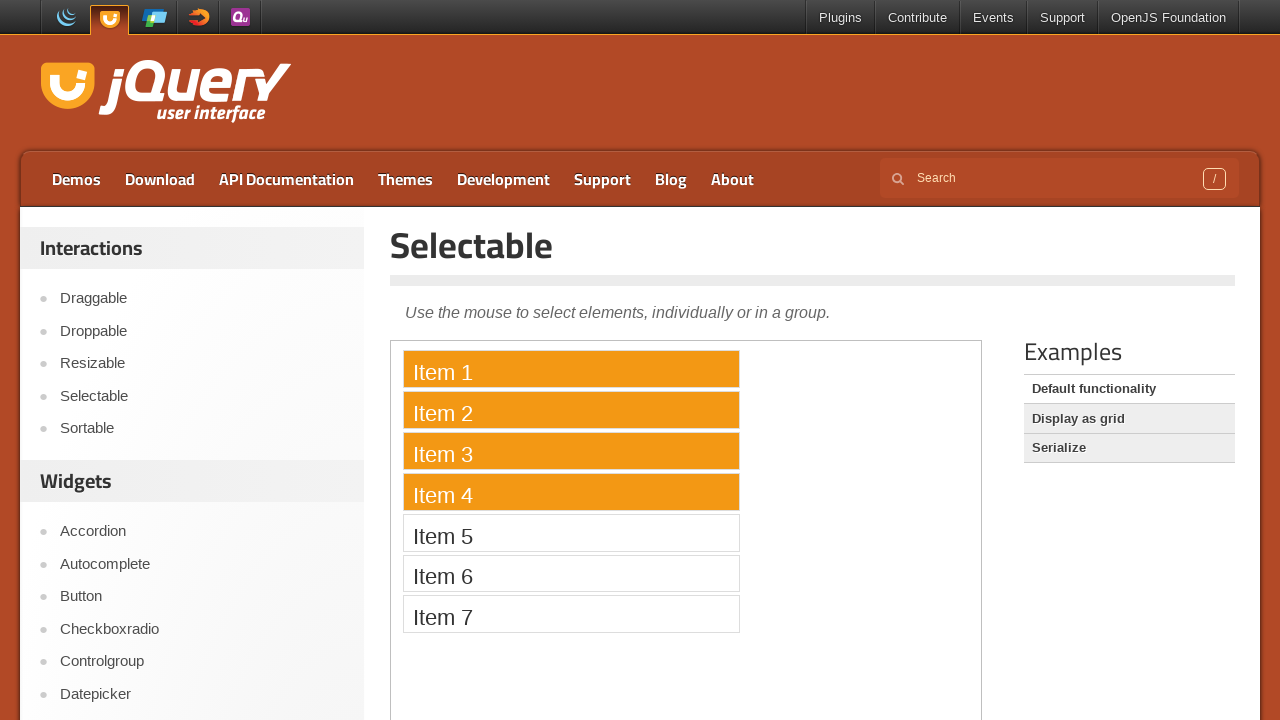

Ctrl+clicked item 5 of 7 at (571, 532) on iframe.demo-frame >> internal:control=enter-frame >> xpath=//li[contains(text(),
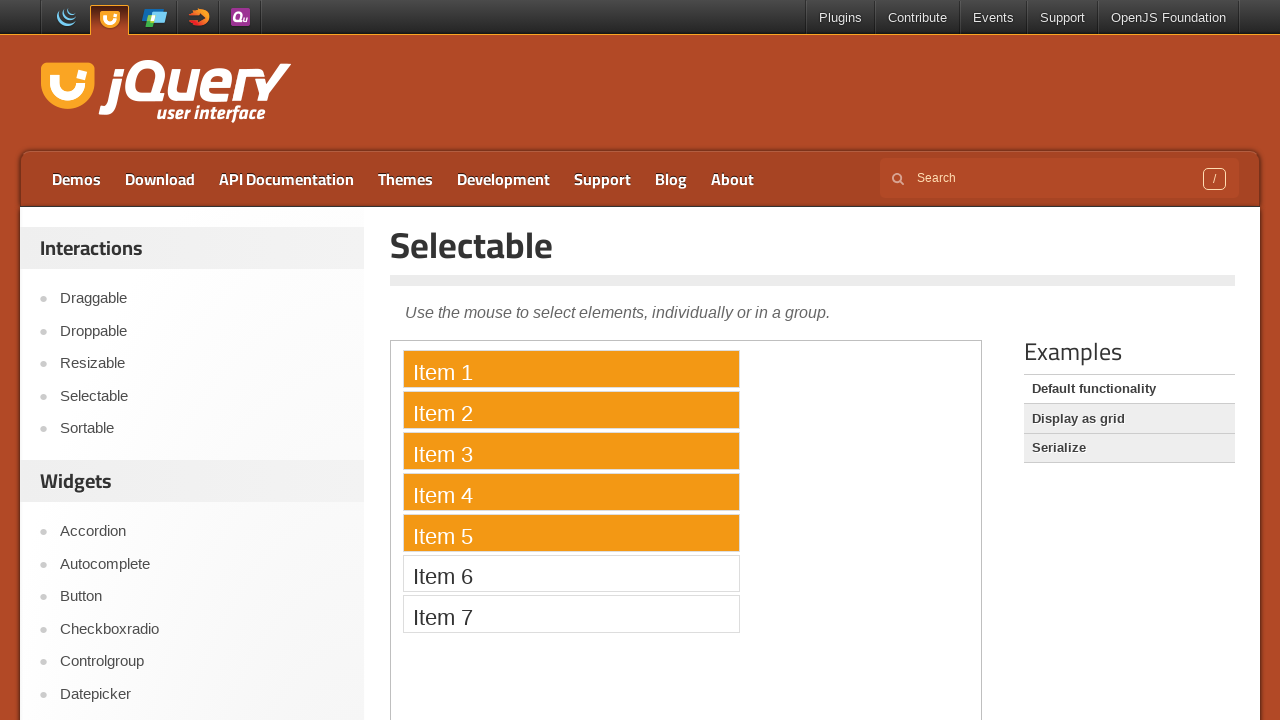

Waited 500ms after selecting item 5
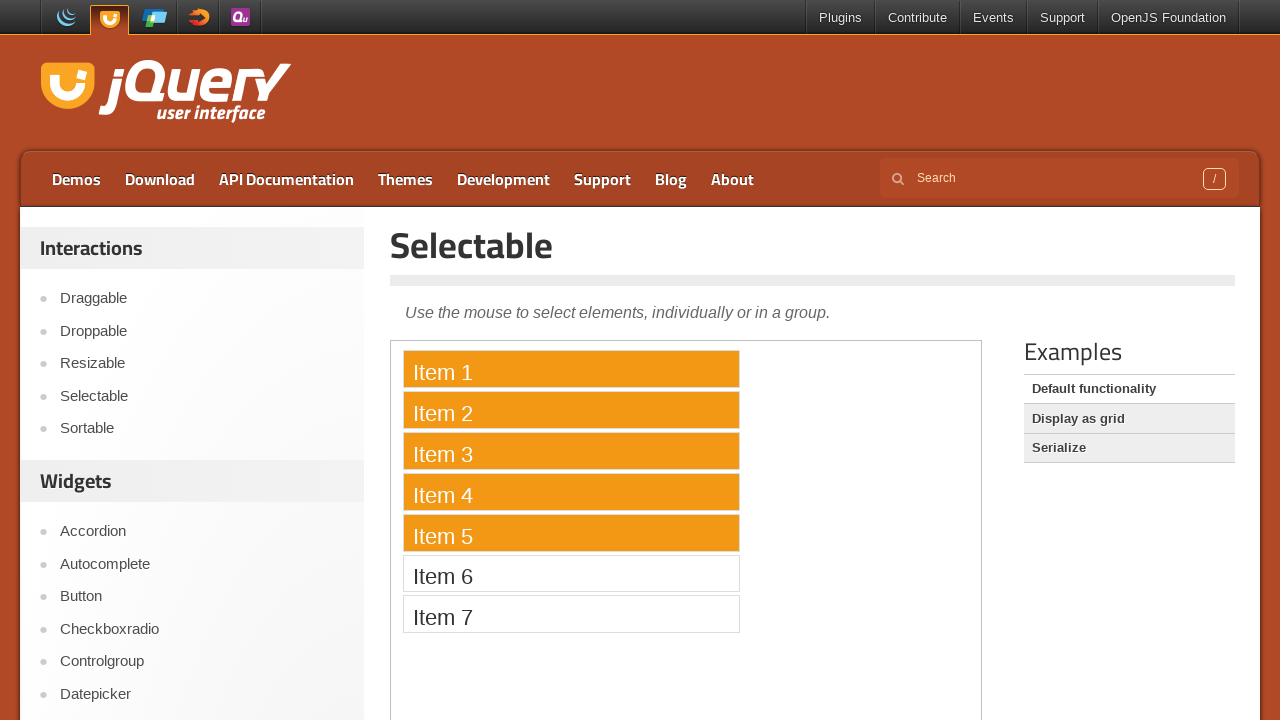

Ctrl+clicked item 6 of 7 at (571, 573) on iframe.demo-frame >> internal:control=enter-frame >> xpath=//li[contains(text(),
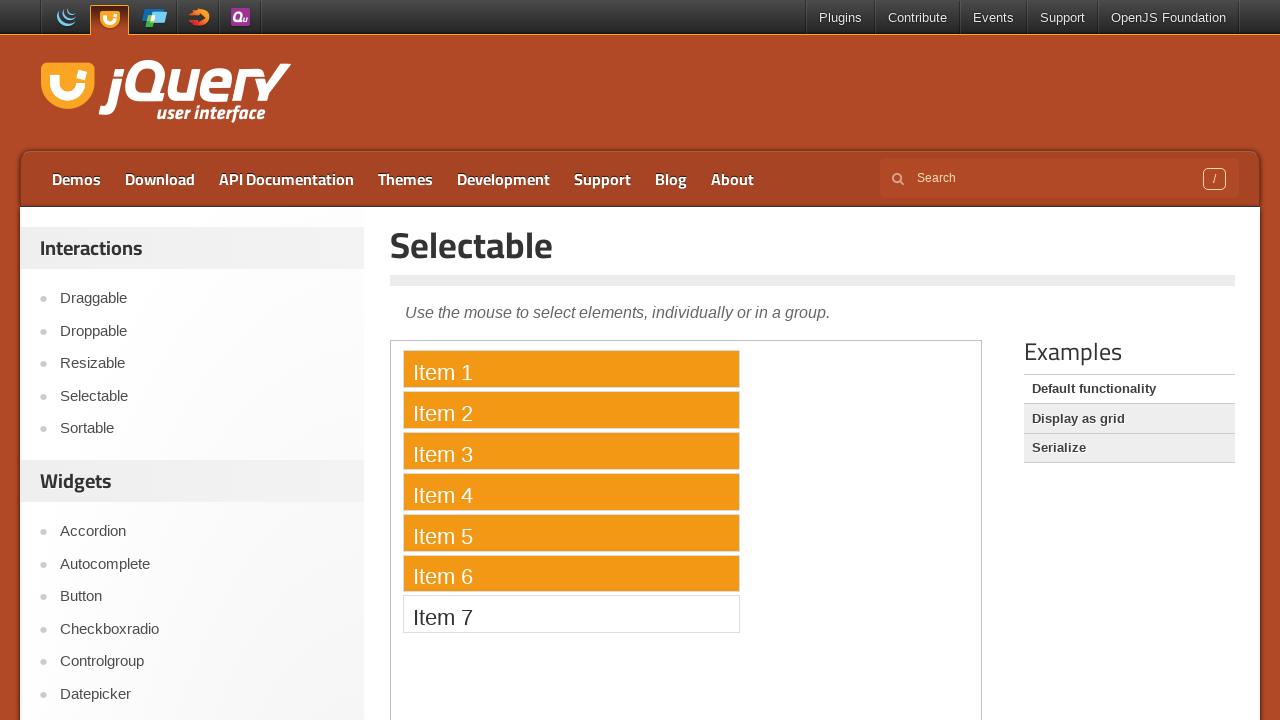

Waited 500ms after selecting item 6
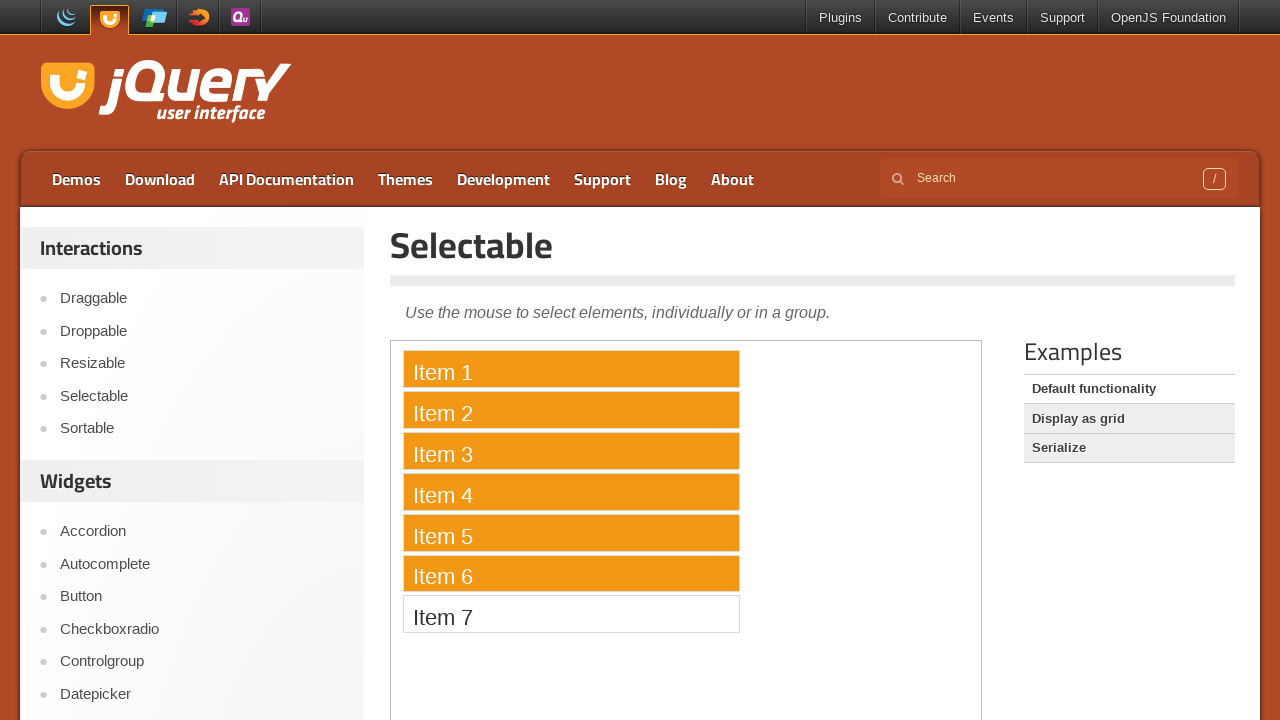

Ctrl+clicked item 7 of 7 at (571, 614) on iframe.demo-frame >> internal:control=enter-frame >> xpath=//li[contains(text(),
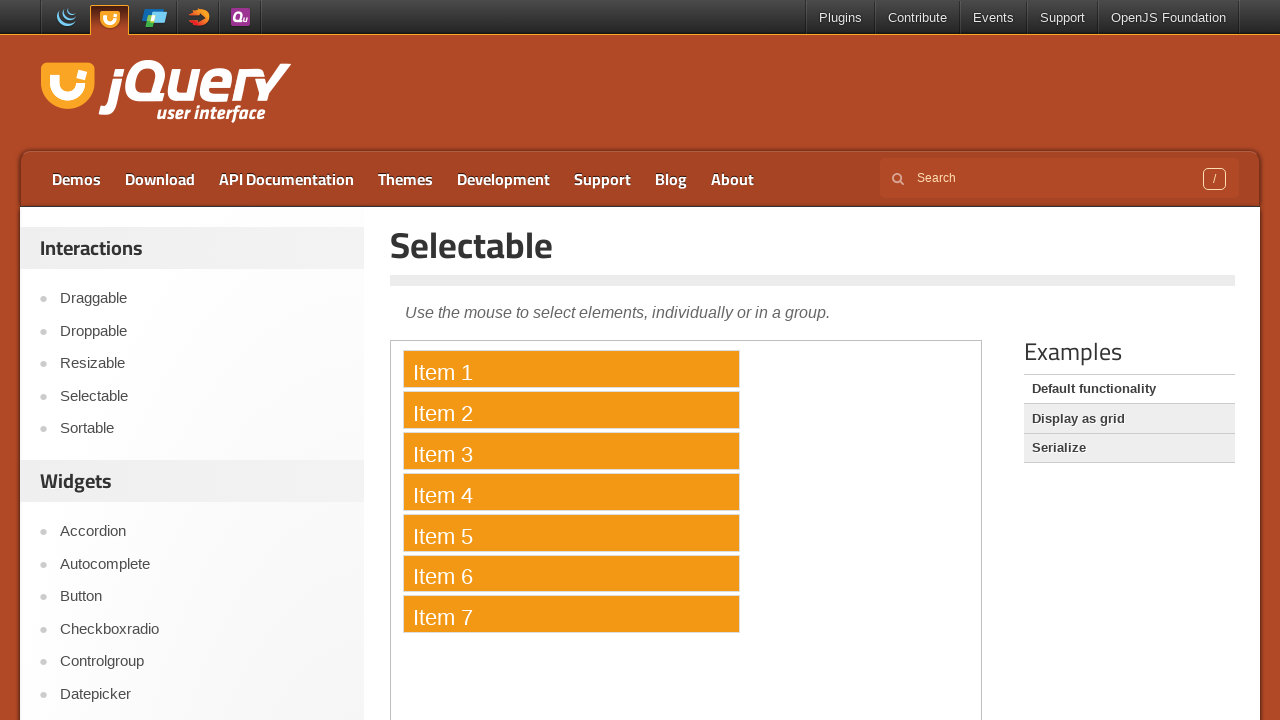

Waited 500ms after selecting item 7
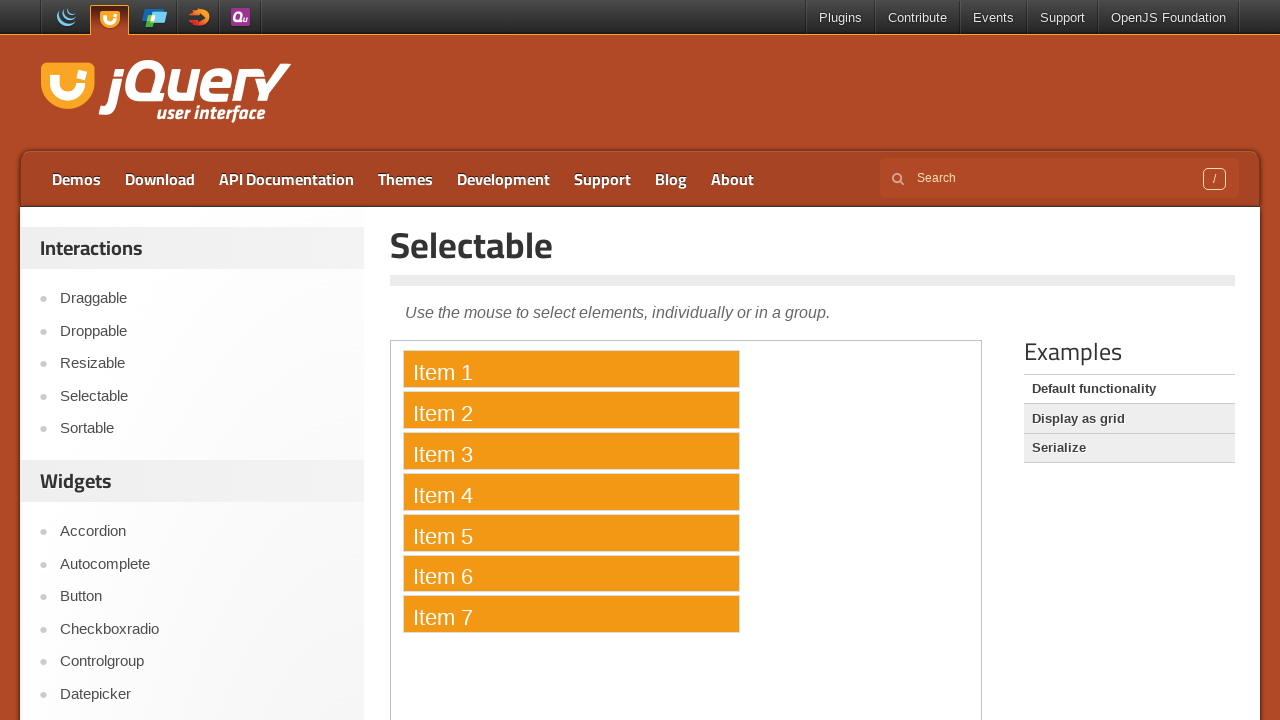

Clicked on Droppable demo link at (202, 331) on text=Droppable
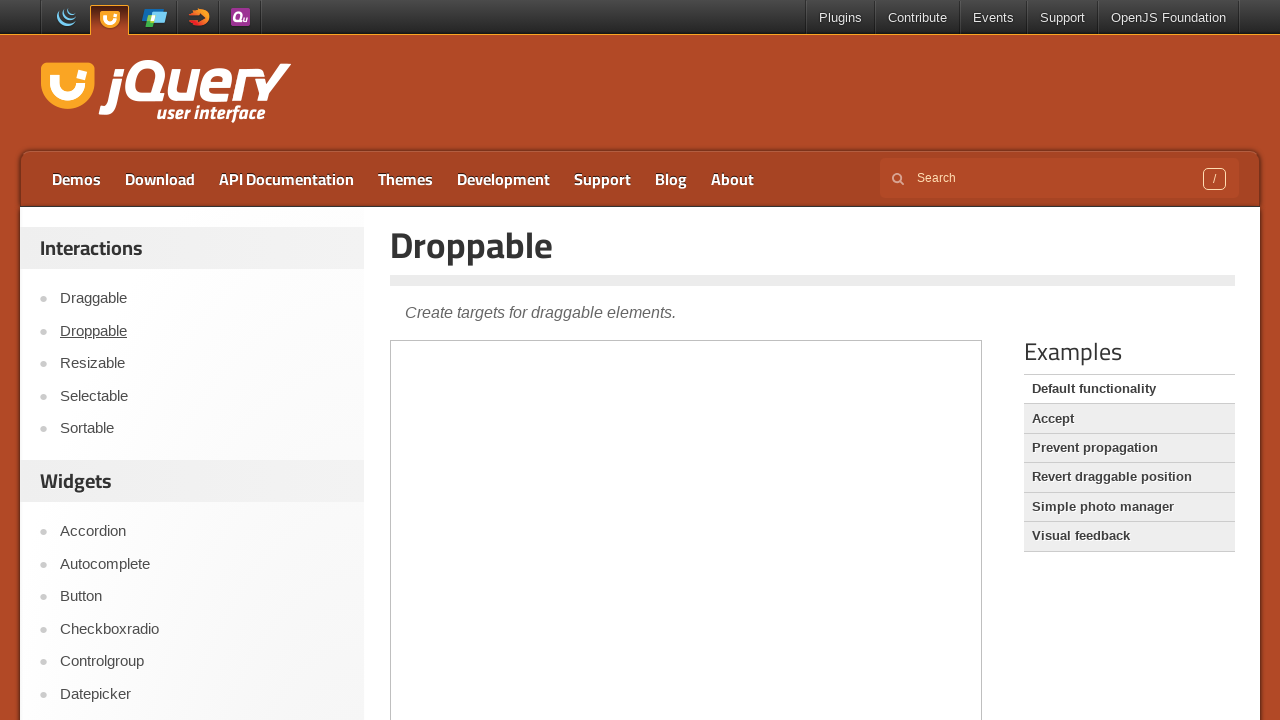

Droppable demo page loaded
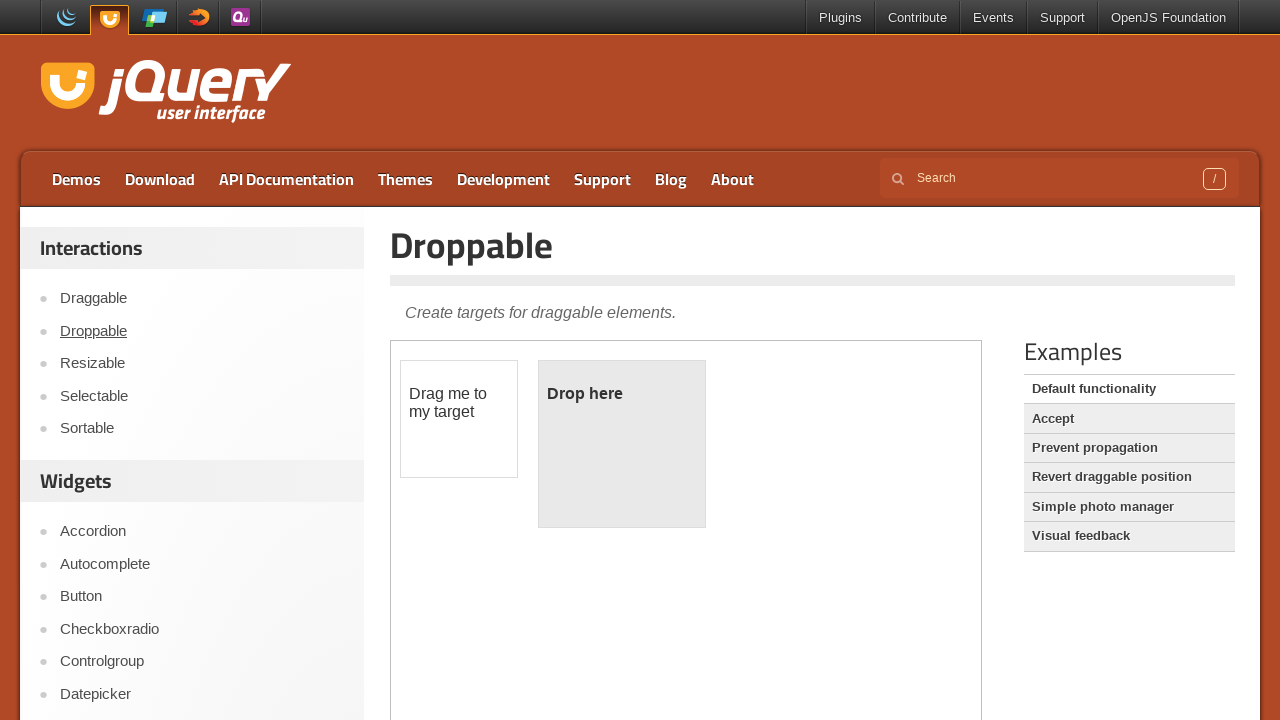

Switched to Droppable demo iframe
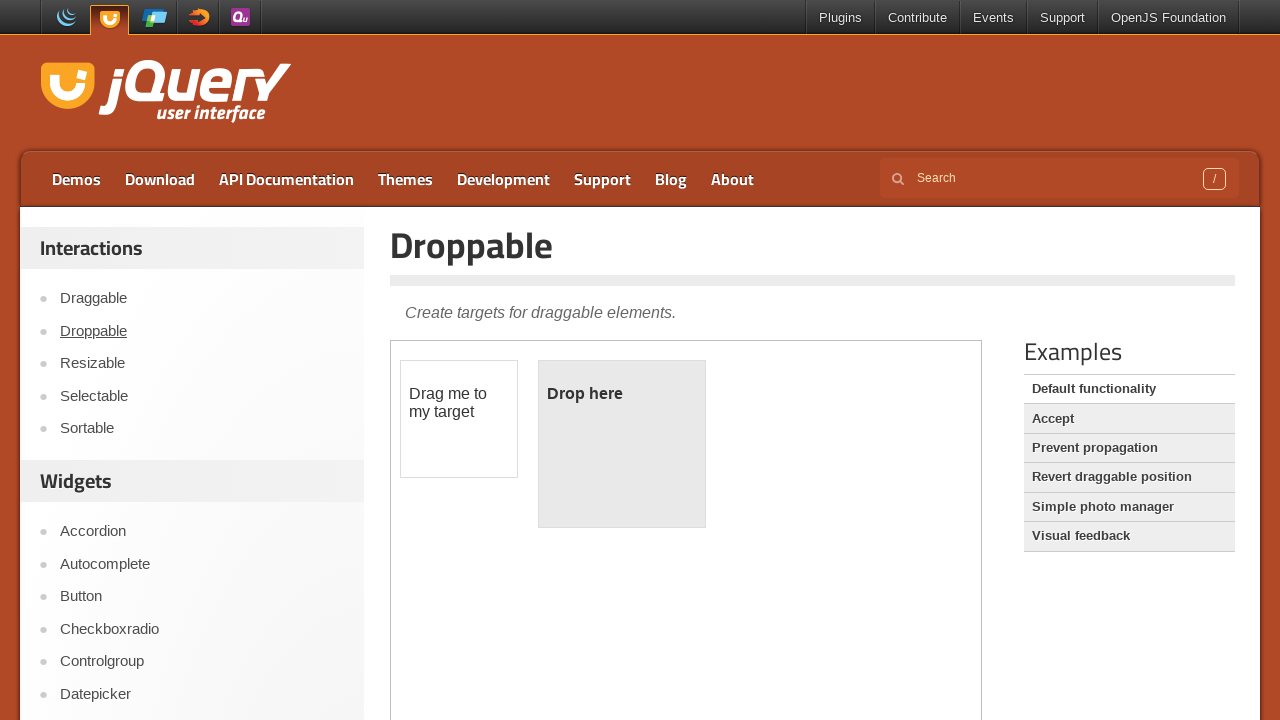

Located drag source element
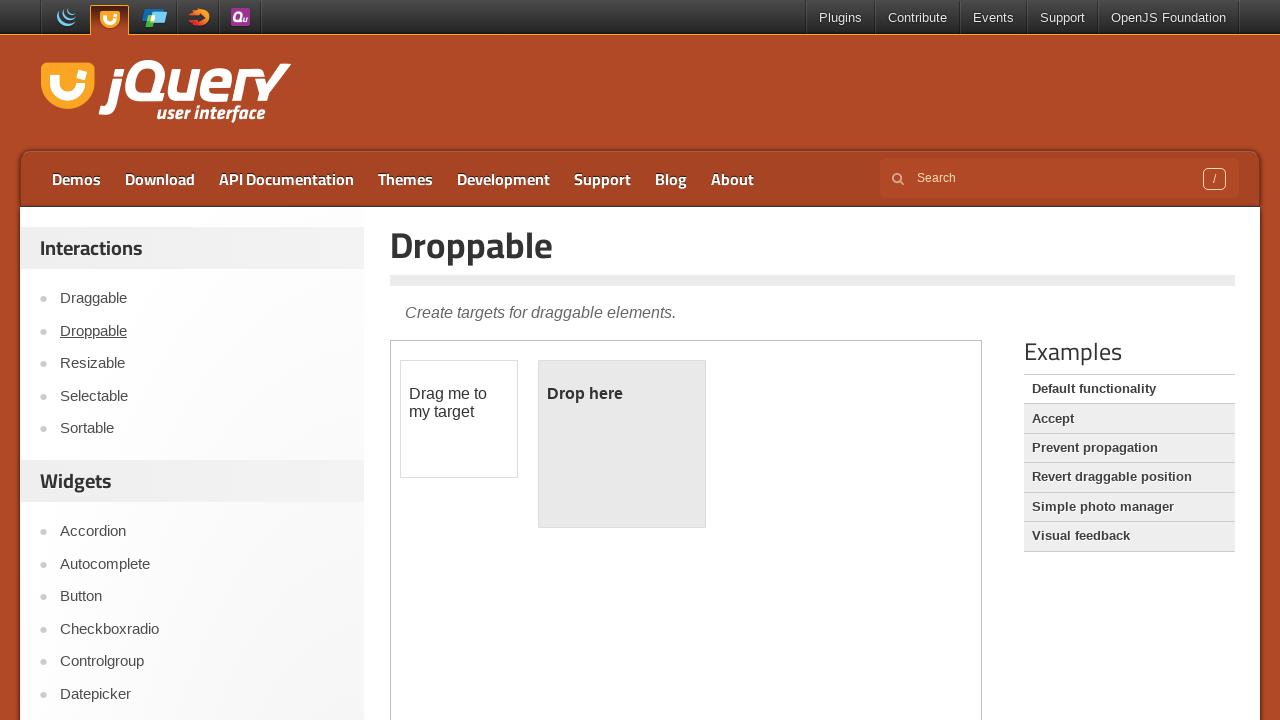

Located drop target element
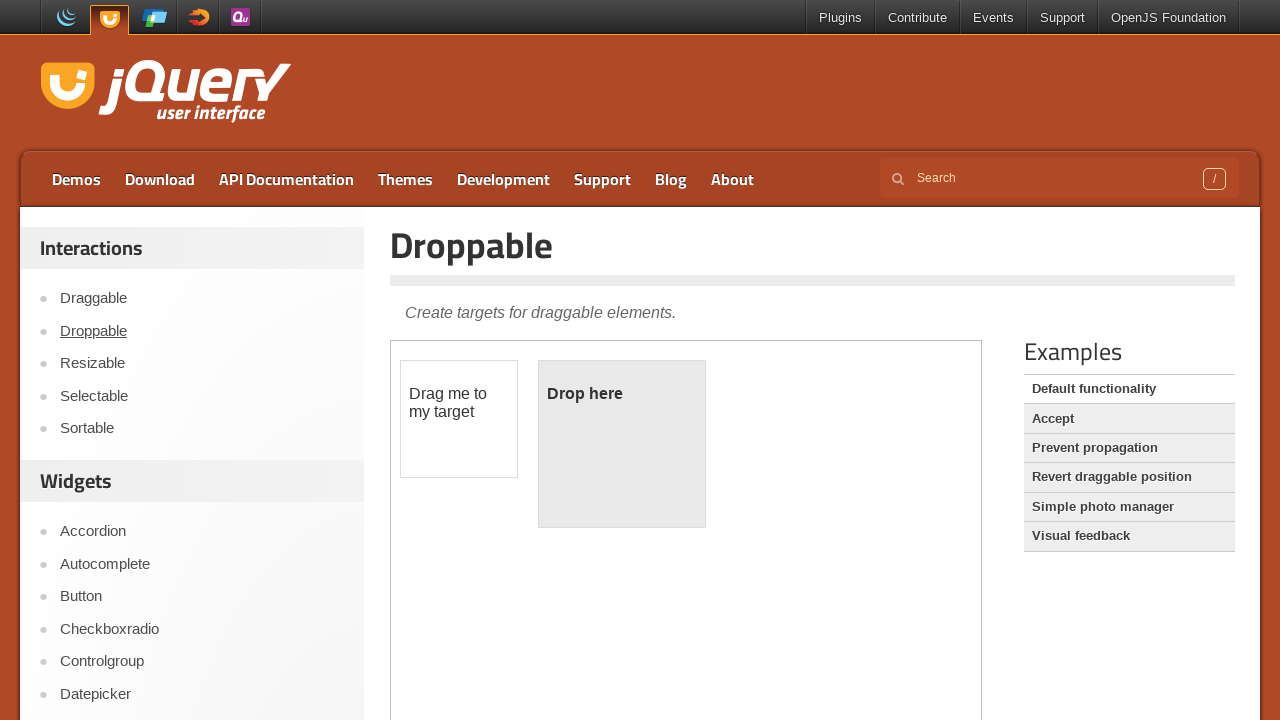

Dragged source element to target at (622, 444)
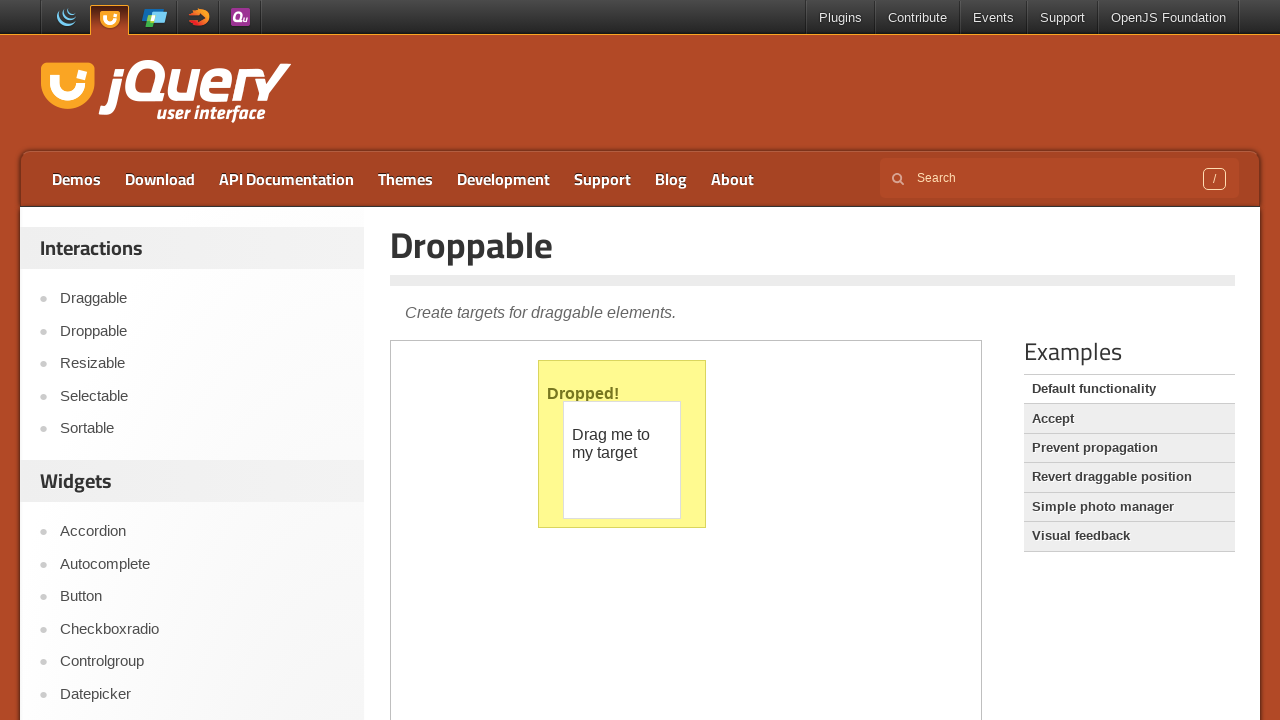

Waited 2 seconds to observe drag-and-drop result
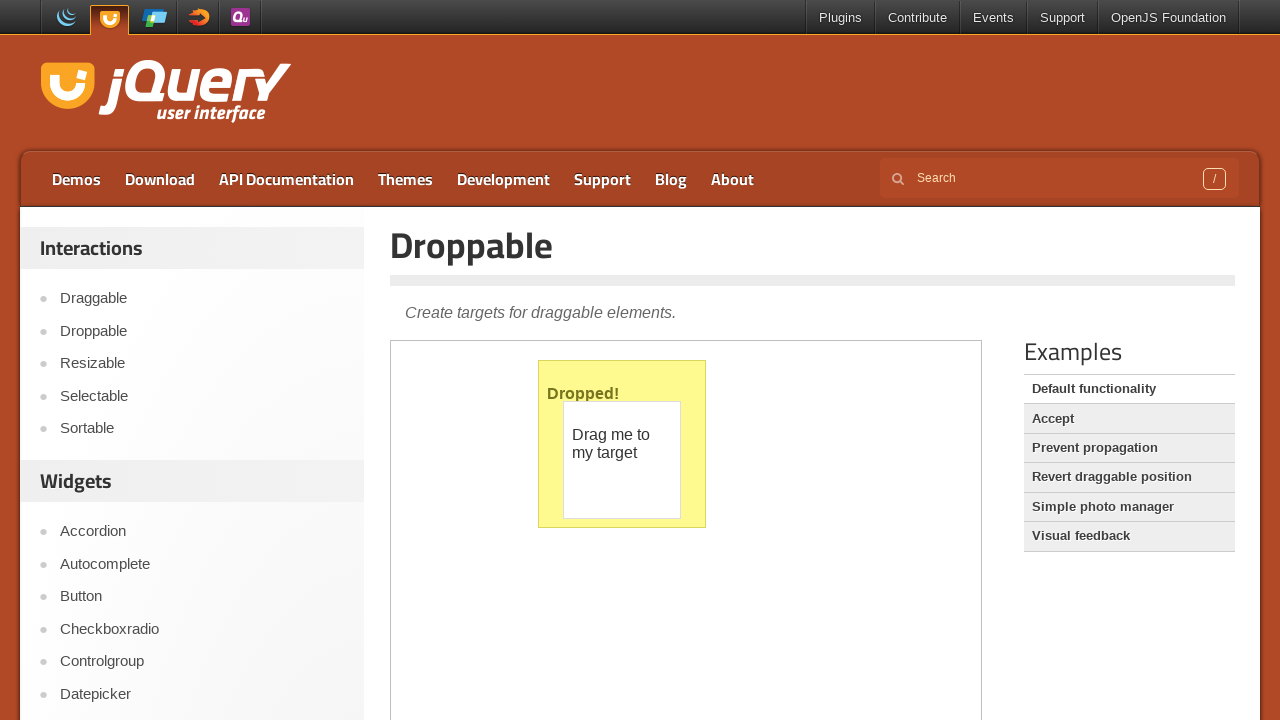

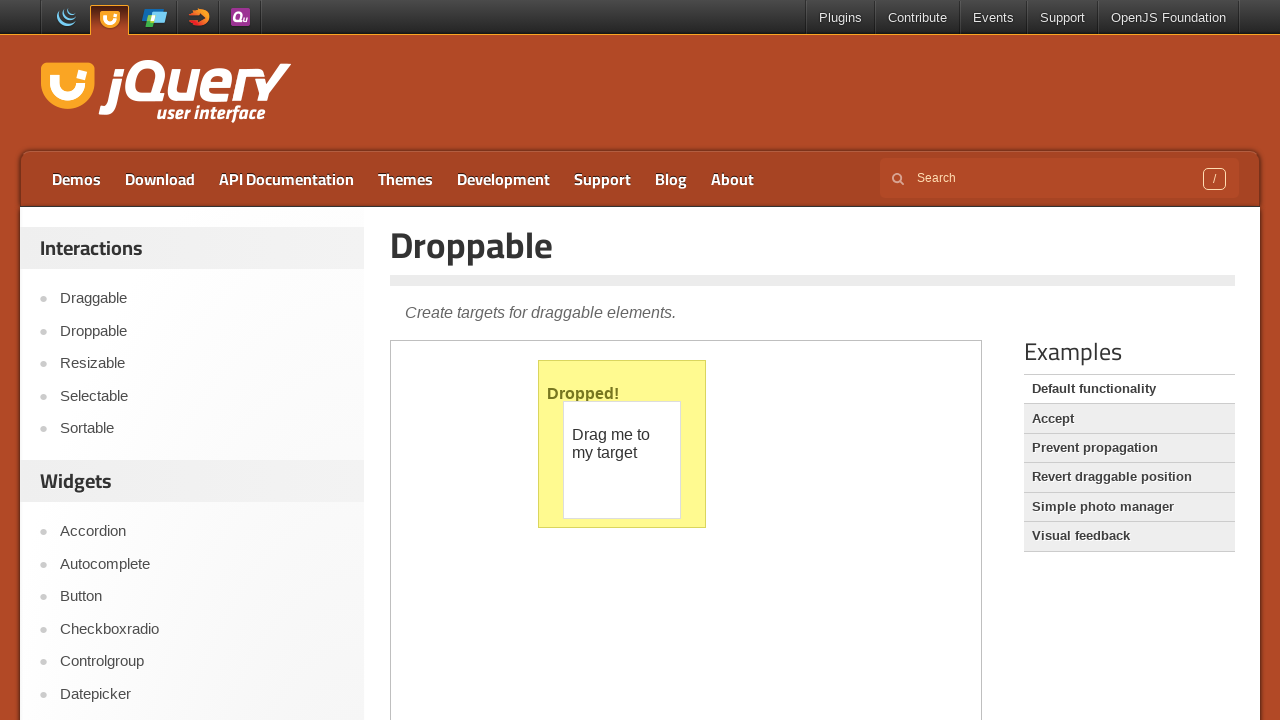